Tests scrolling functionality on a practice page by scrolling the window, then scrolling within a fixed-header table, extracting numeric values from the 4th column, summing them, and verifying the sum matches the displayed total amount.

Starting URL: https://rahulshettyacademy.com/AutomationPractice/

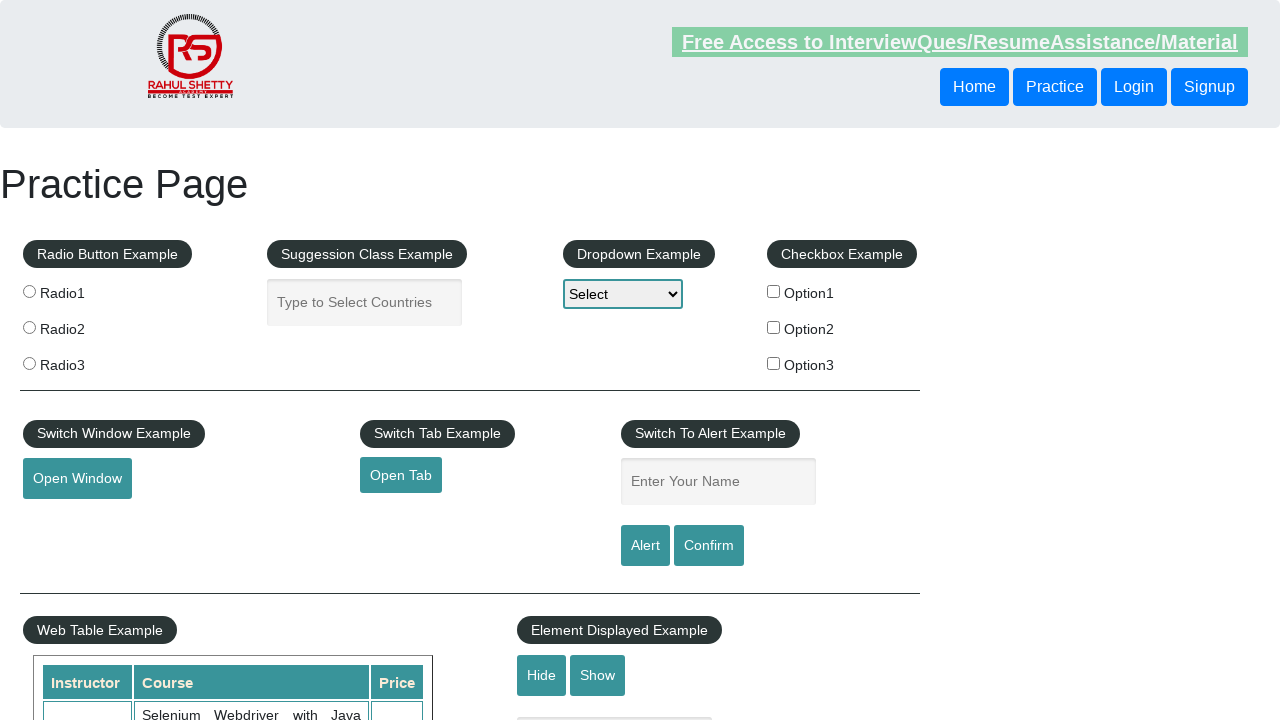

Scrolled down the page by 500 pixels
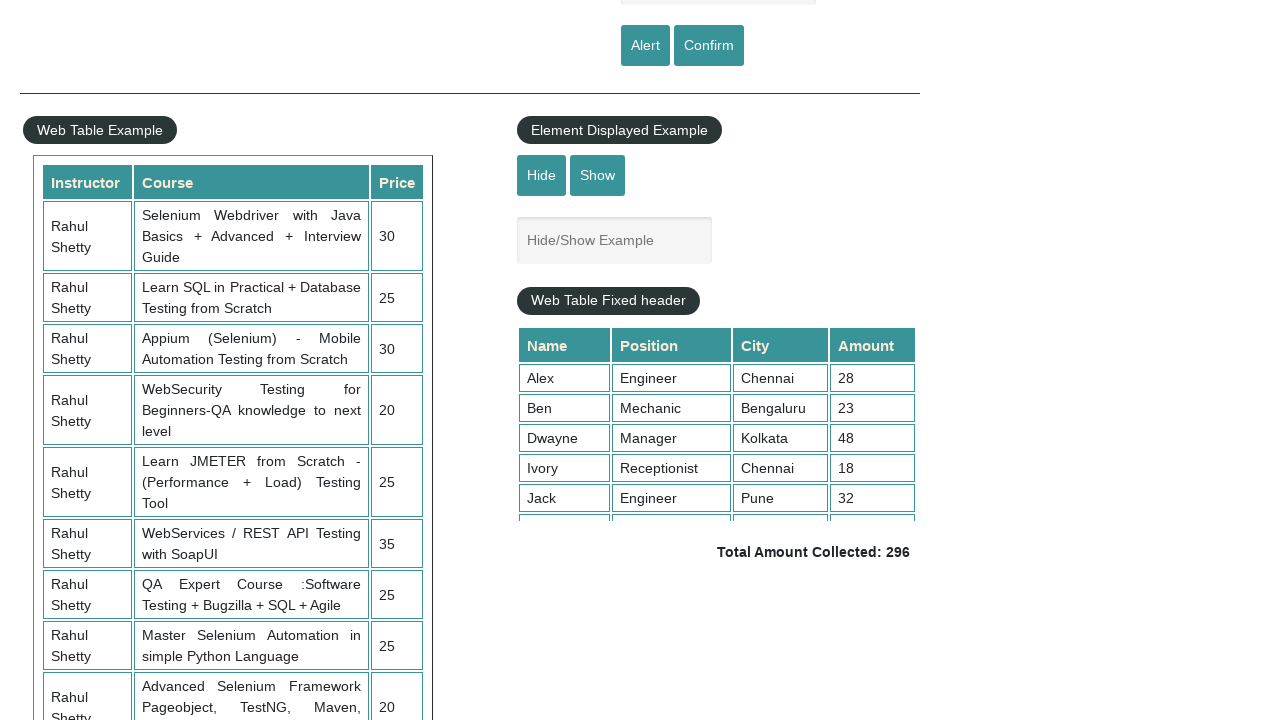

Fixed-header table is now visible
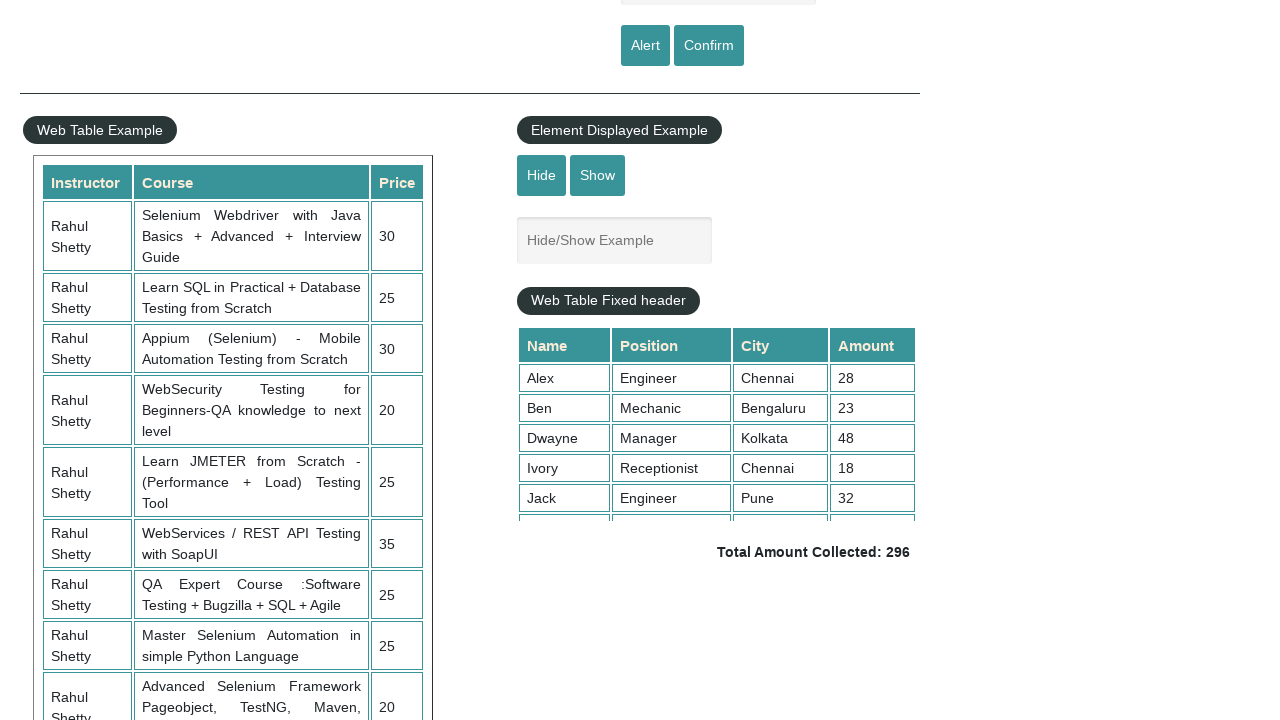

Scrolled within the fixed-header table to load all rows
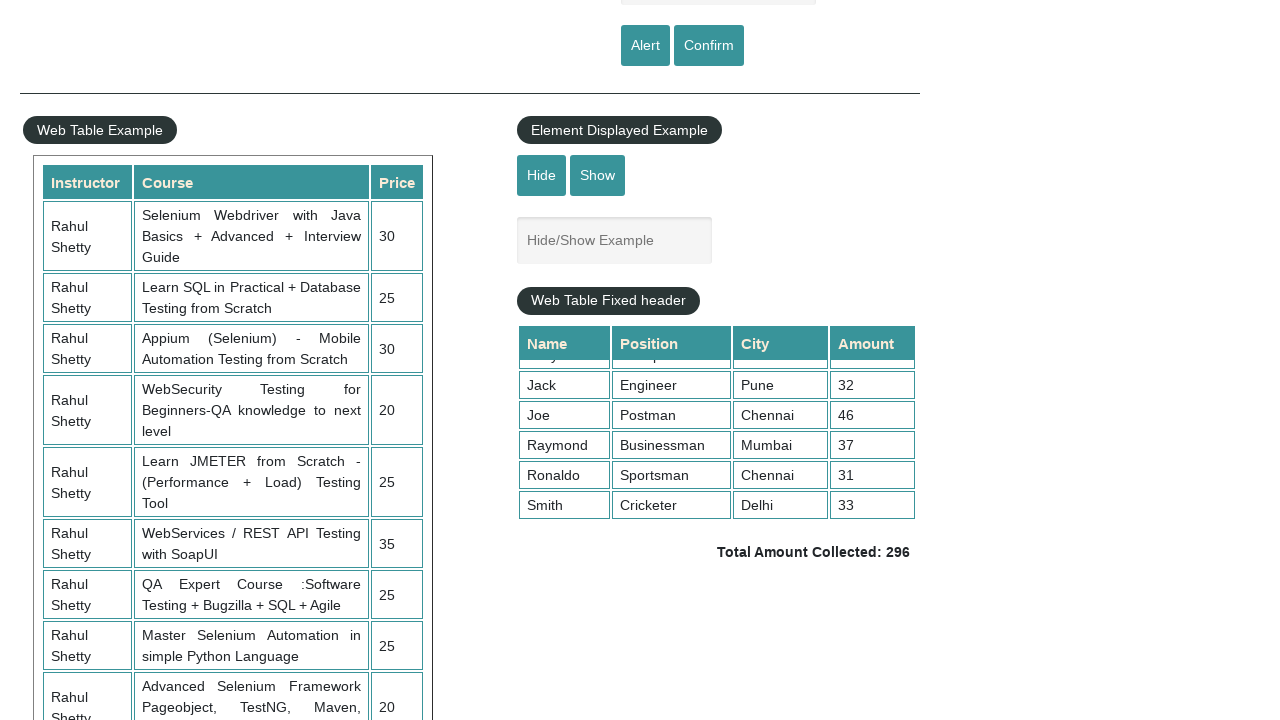

Waited for dynamic content to load after scrolling
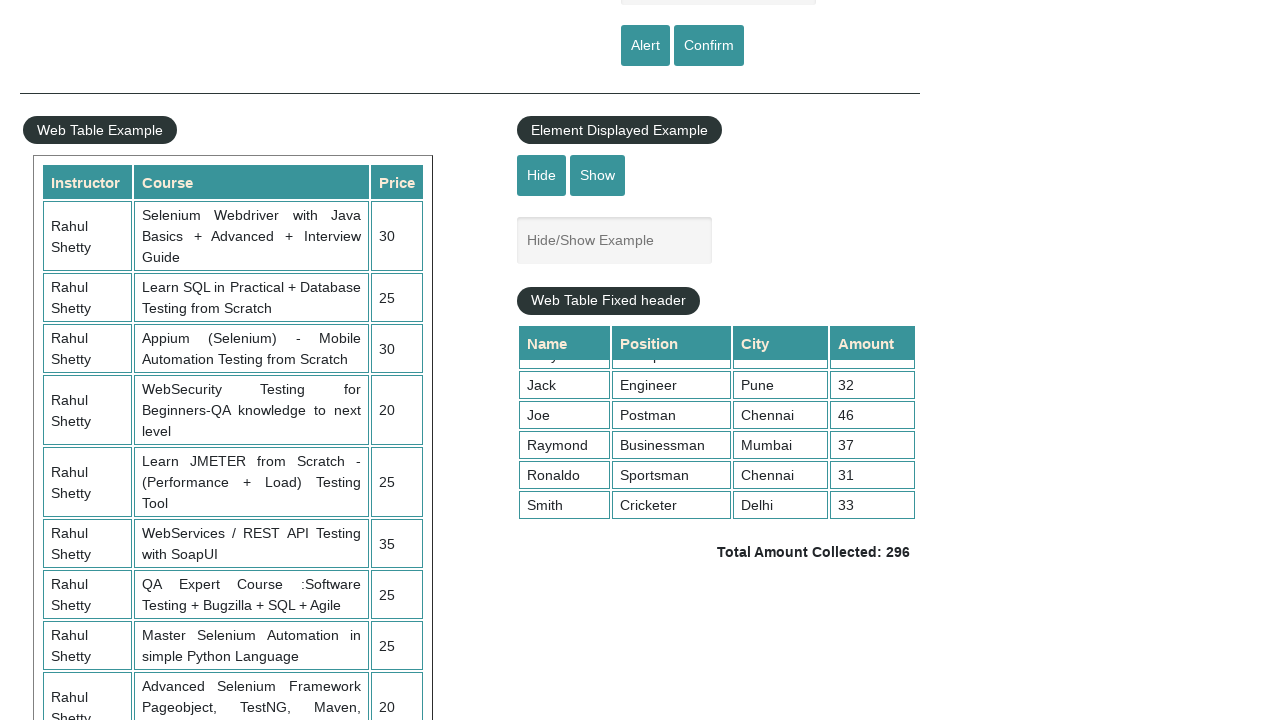

Retrieved all values from the 4th column of the table
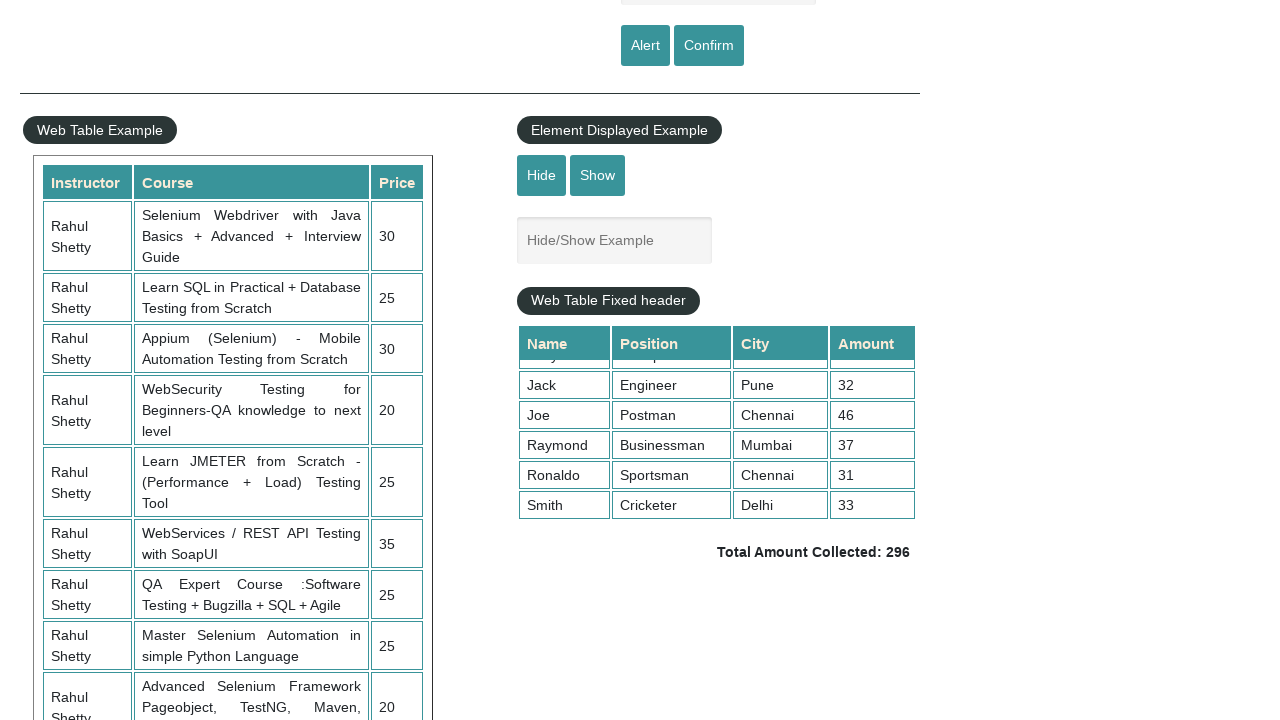

Calculated sum of all 4th column values: 296
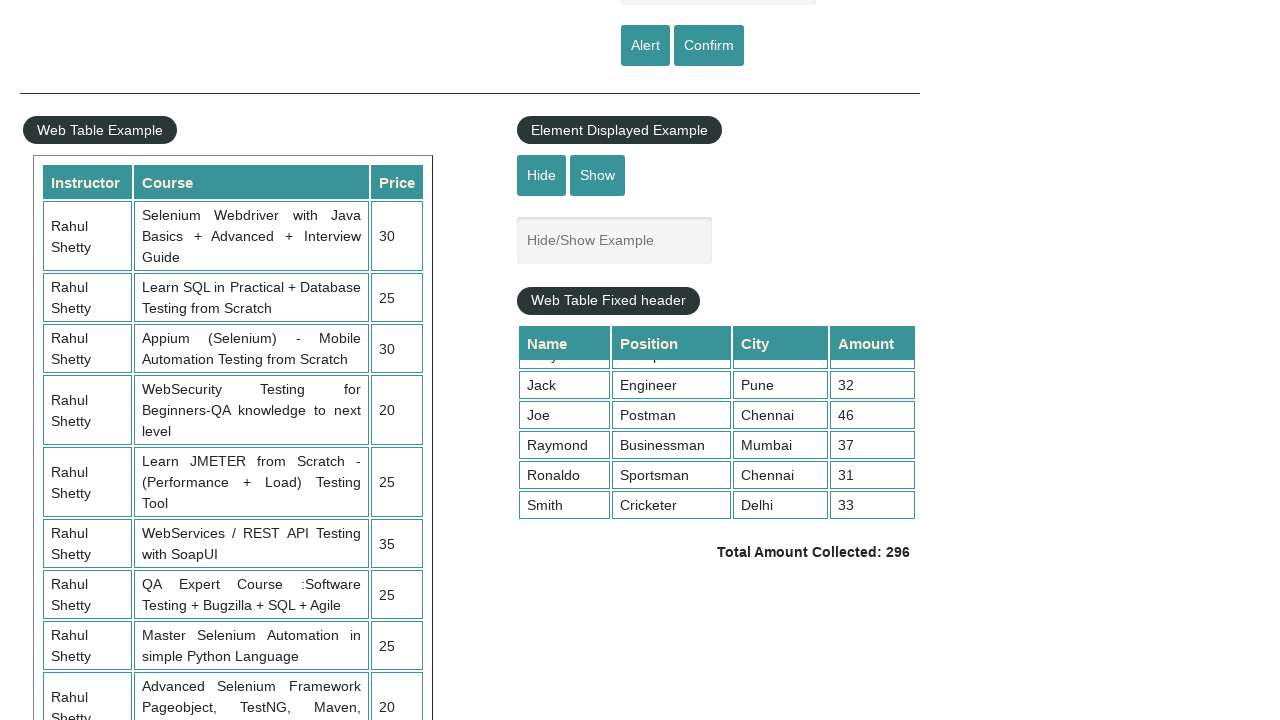

Retrieved displayed total amount from page
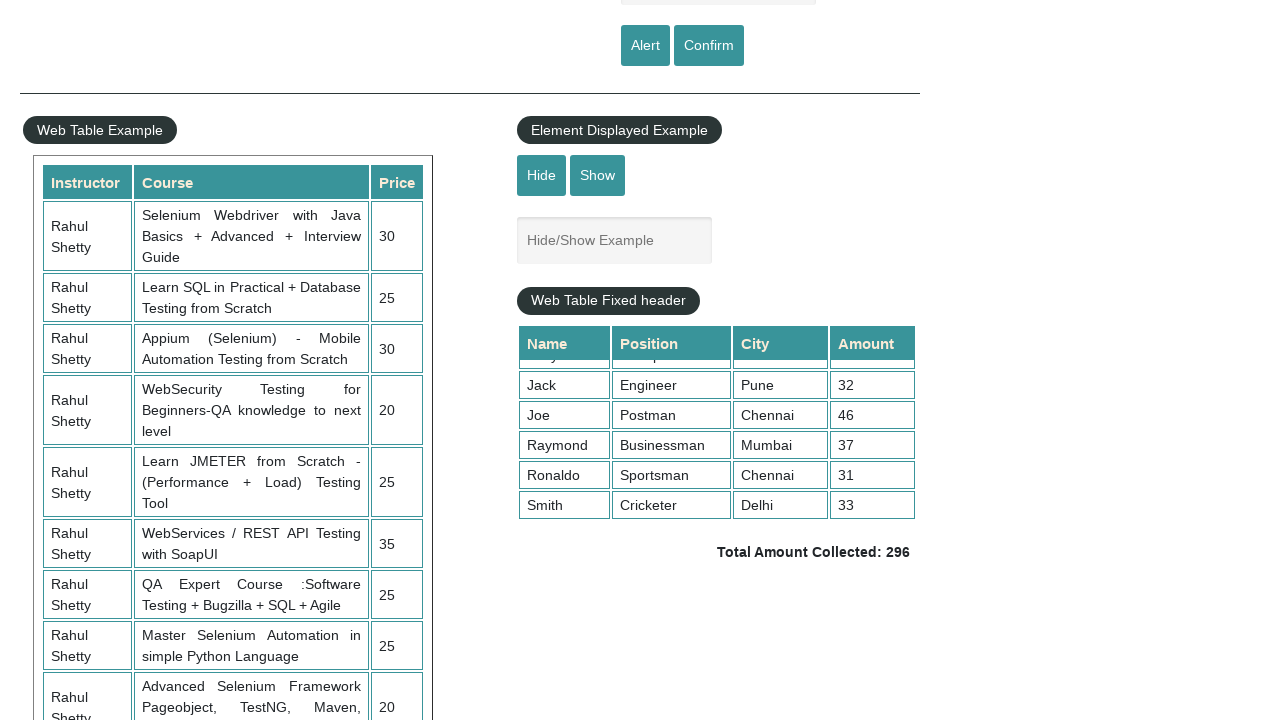

Parsed displayed total amount: 296
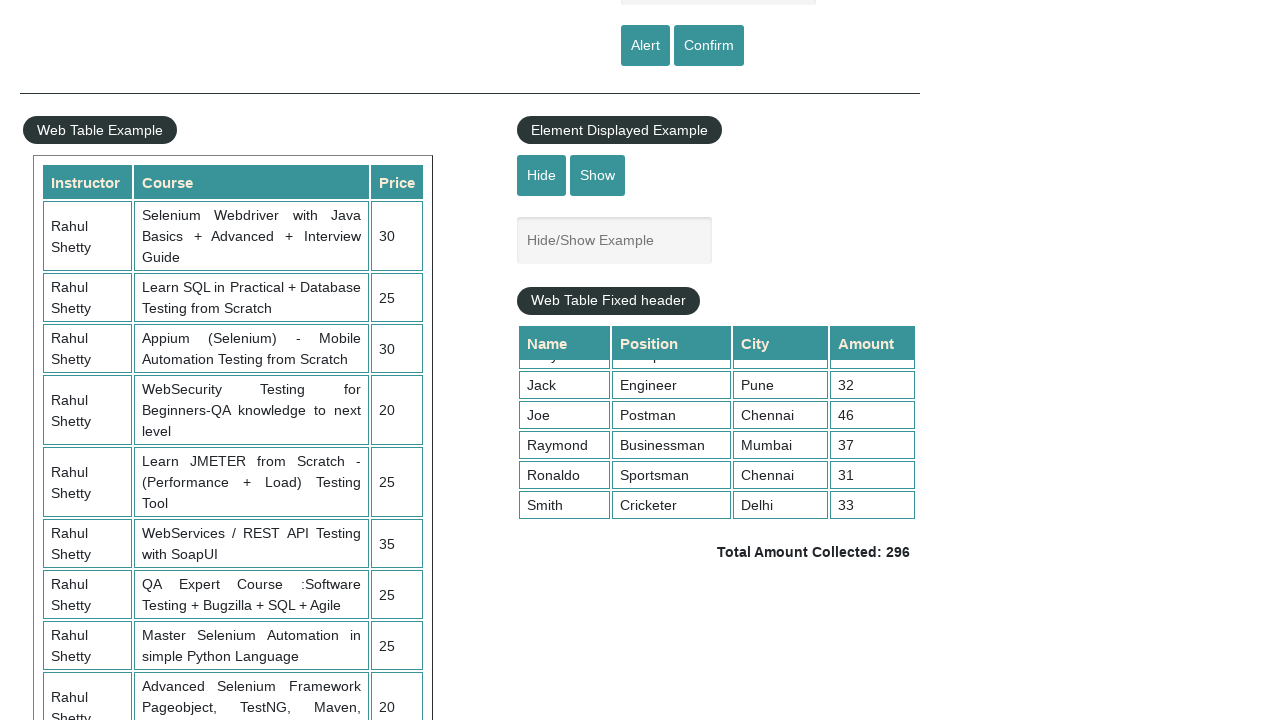

Verified calculated sum (296) matches displayed total (296)
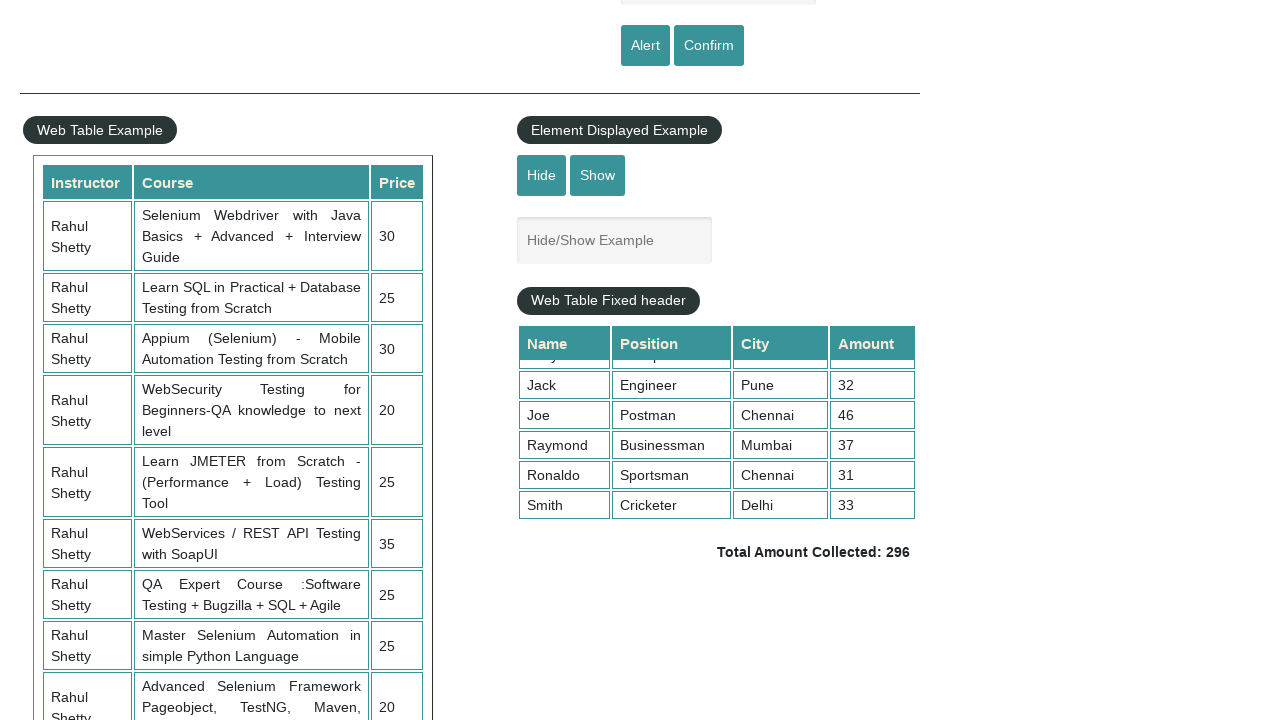

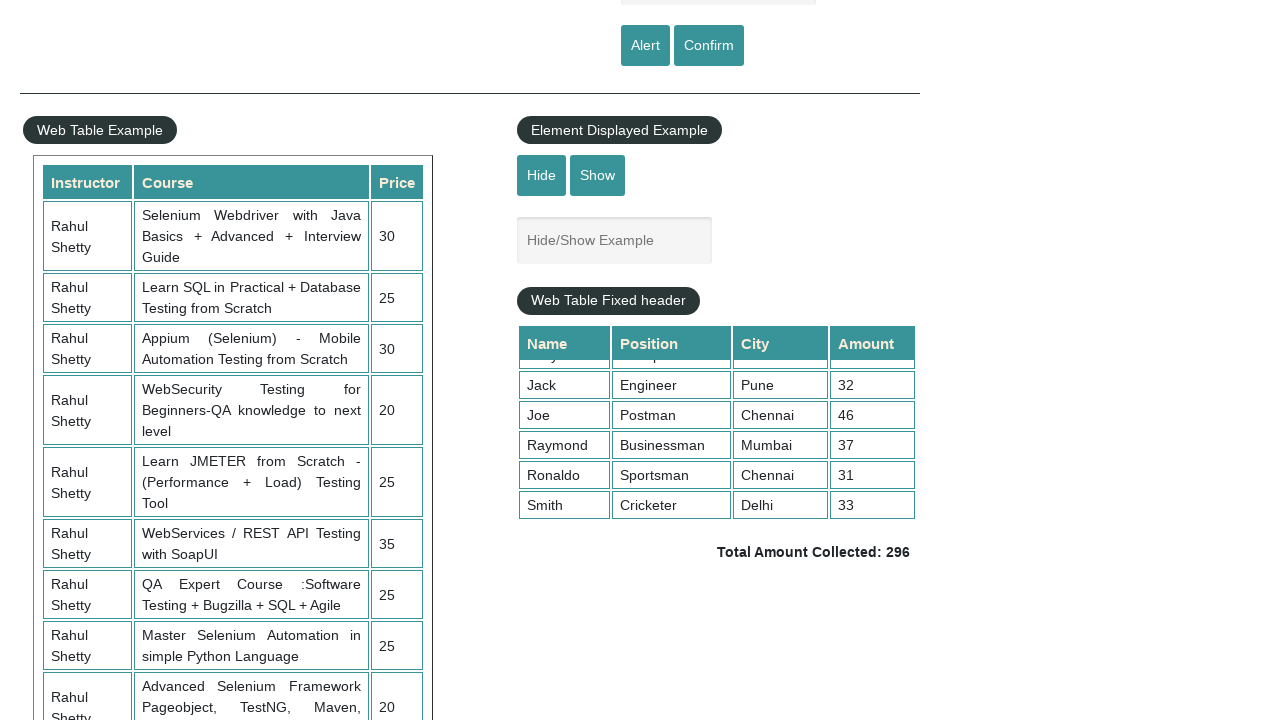